Tests drag and drop functionality by dragging an element from a source div and dropping it onto a target div on a demo page.

Starting URL: http://only-testing-blog.blogspot.in/2014/09/drag-and-drop.html

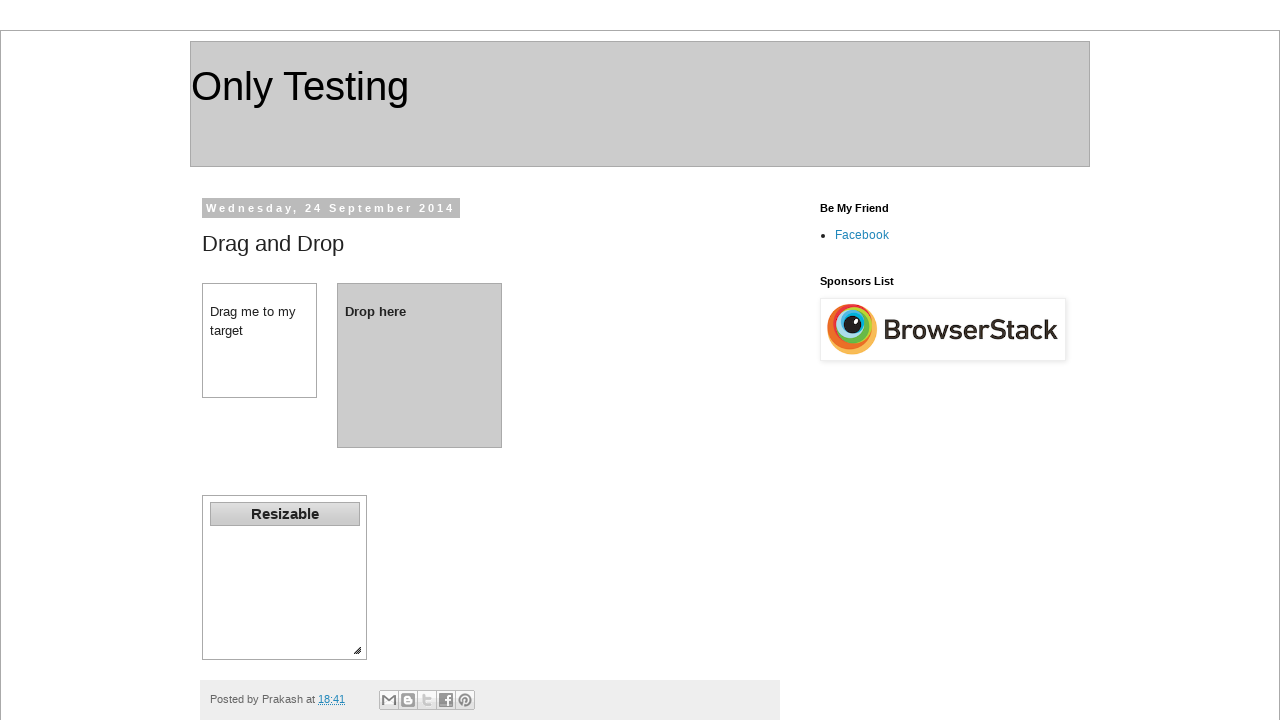

Waited for drag source element (#dragdiv) to be visible
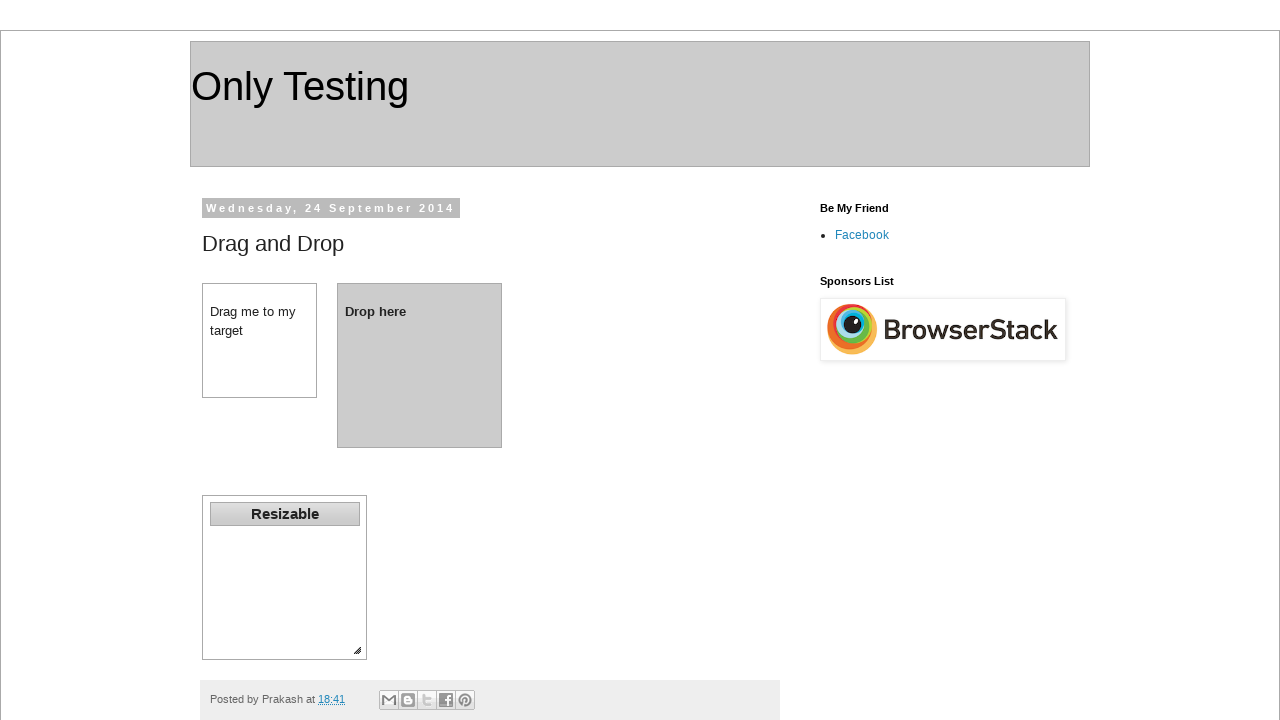

Waited for drop target element (#dropdiv) to be visible
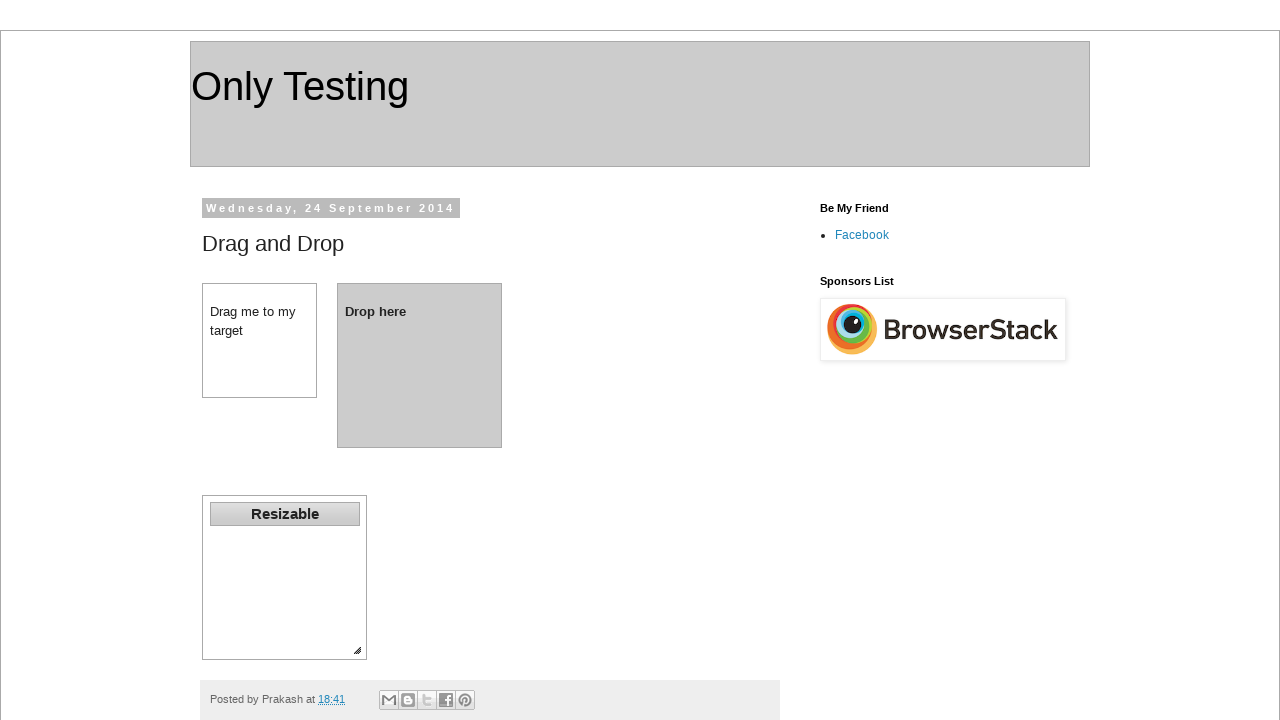

Performed drag and drop action from #dragdiv to #dropdiv at (420, 365)
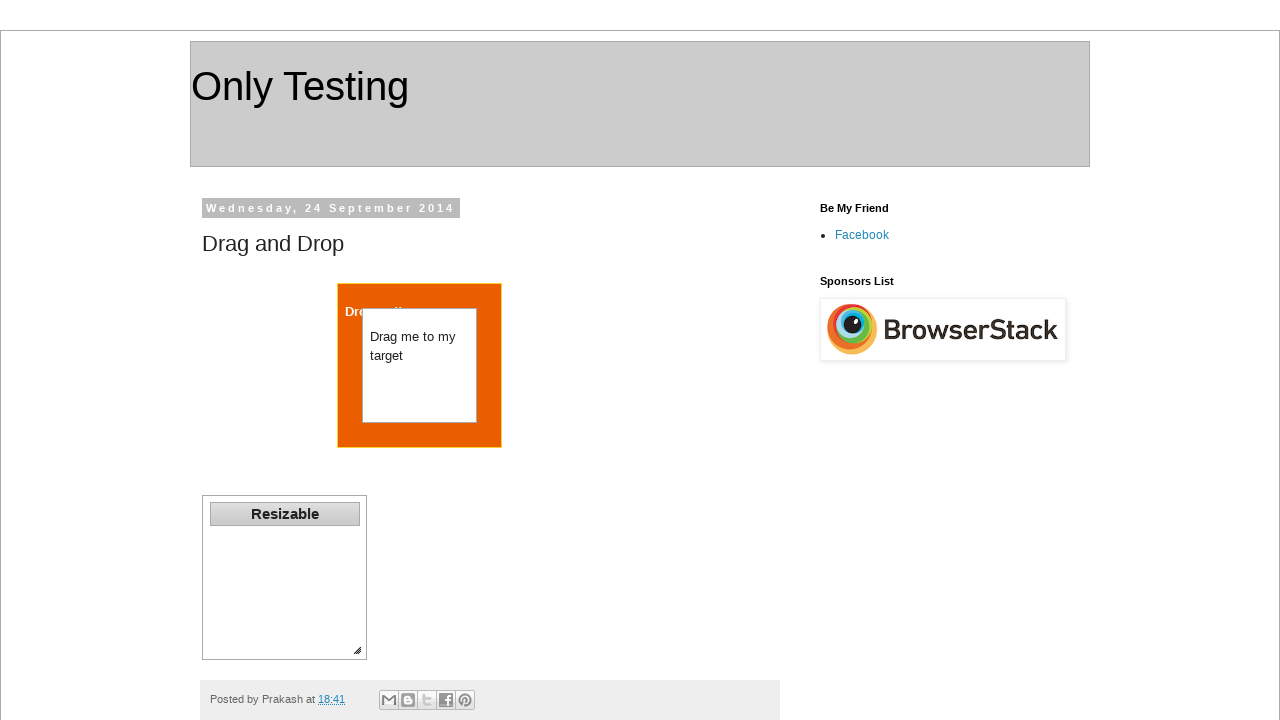

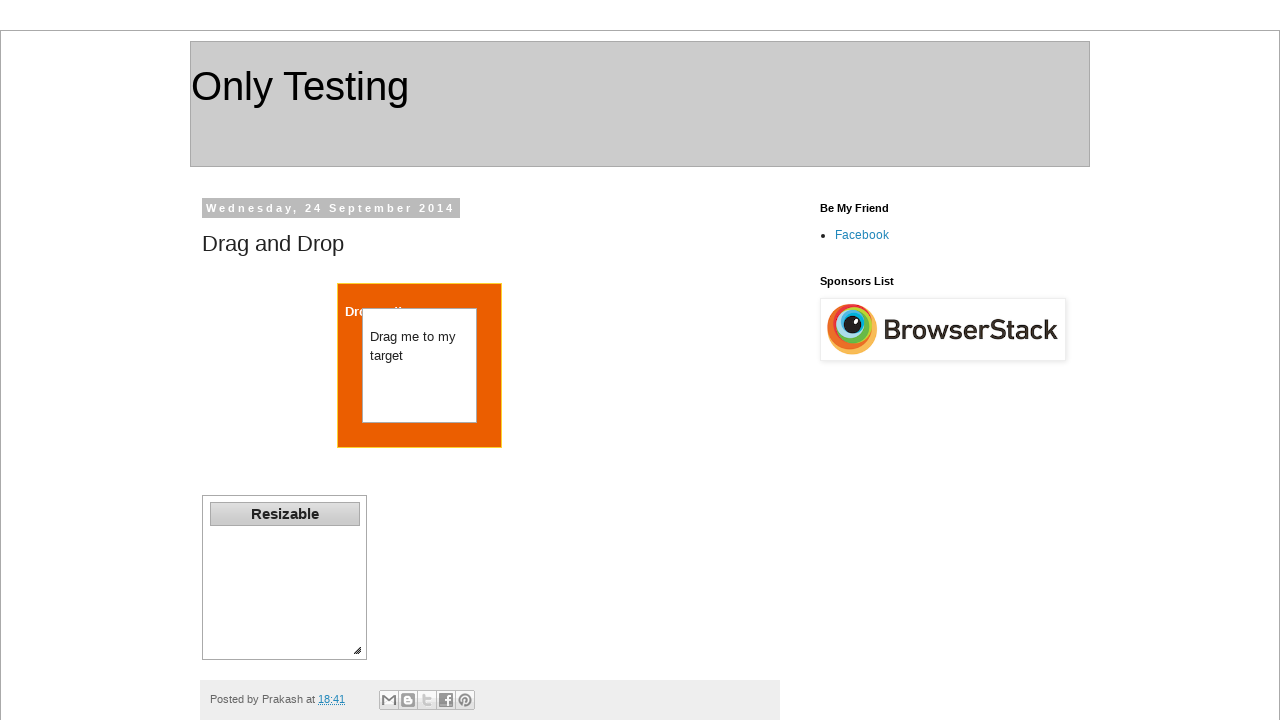